Tests radio button functionality on DemoQA site by clicking the "Impressive" radio button option

Starting URL: https://demoqa.com/radio-button

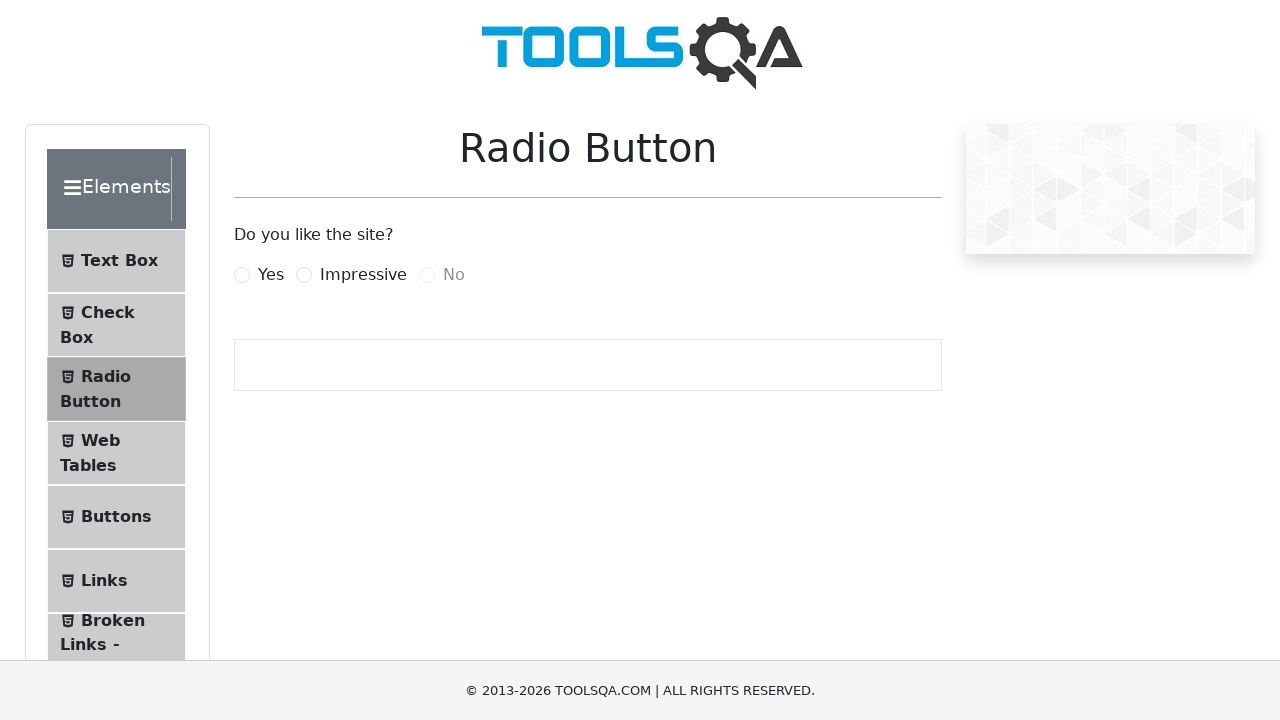

Navigated to DemoQA radio button test page
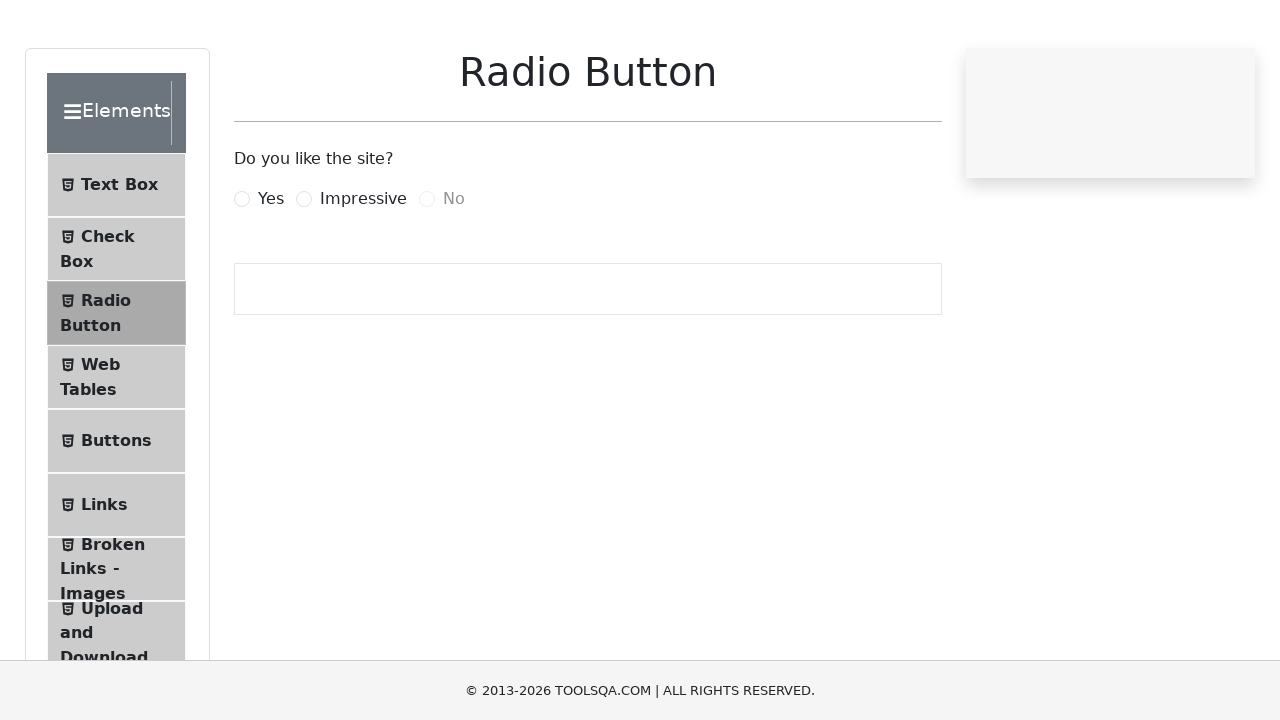

Clicked the 'Impressive' radio button option at (363, 275) on xpath=//*[contains(text(),'Impressive')]
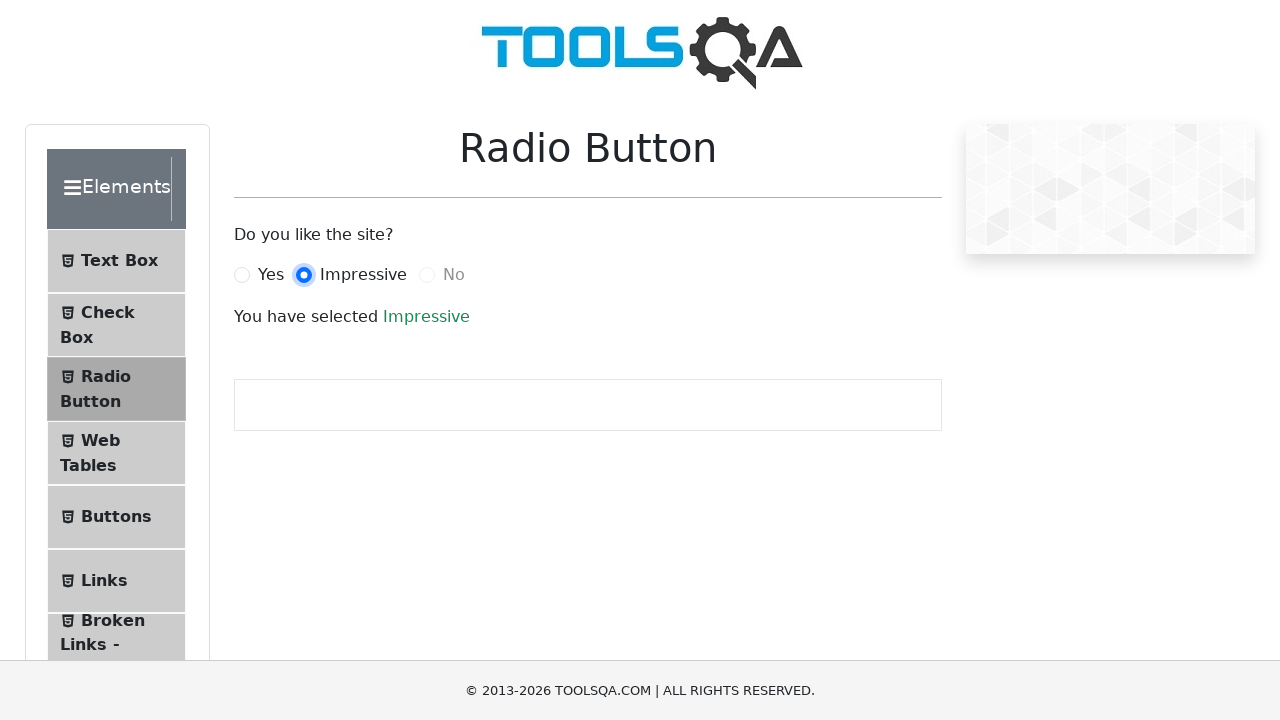

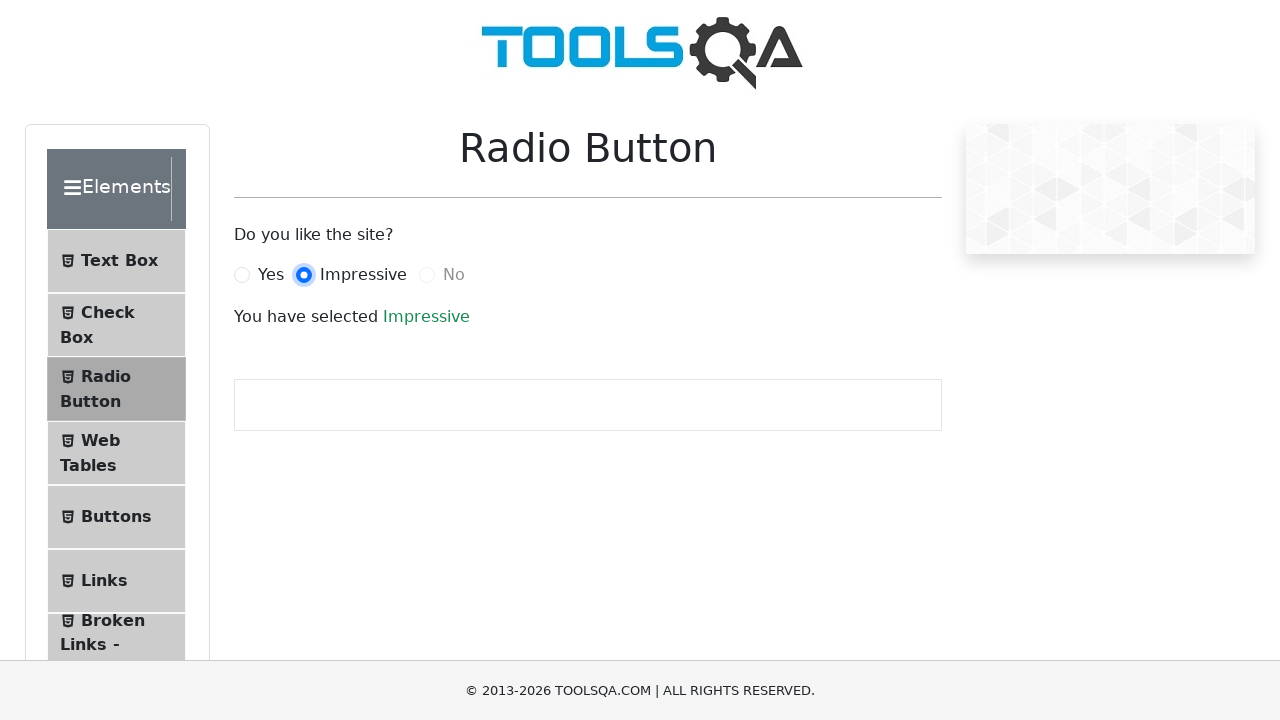